Navigates to the Crocs India e-commerce website and waits for the page to load.

Starting URL: https://www.crocs.in/

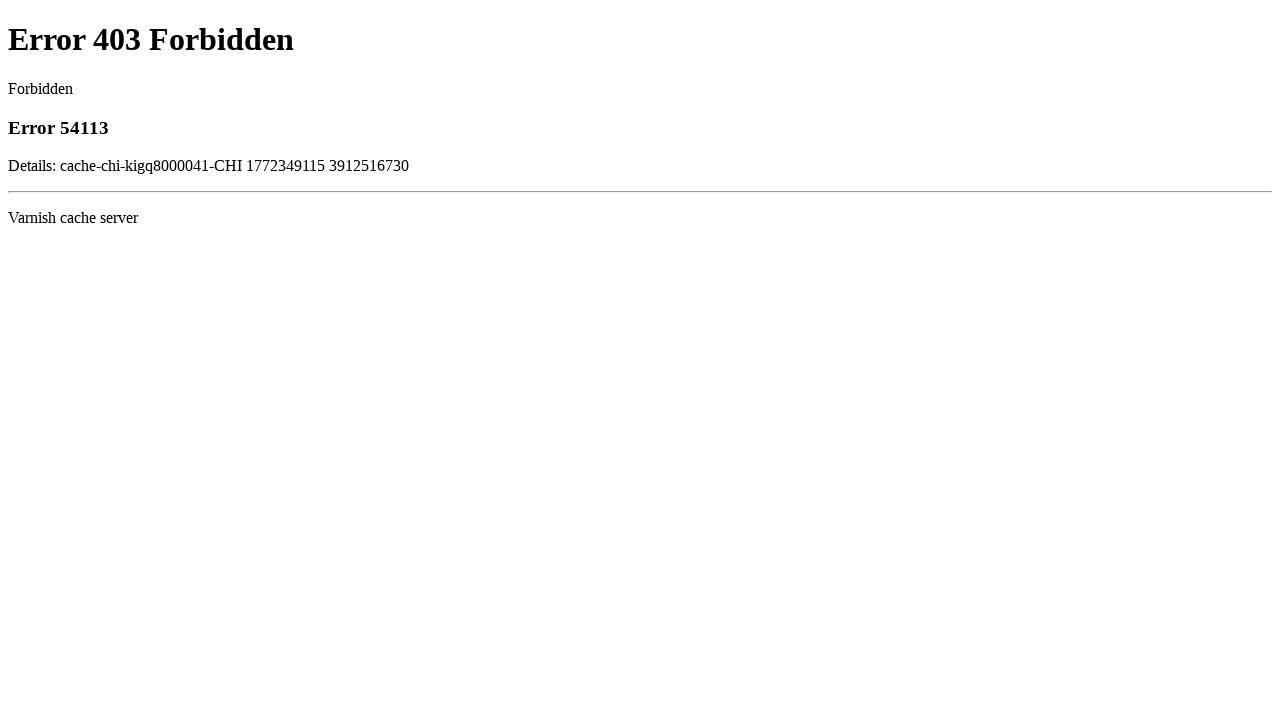

Navigated to Crocs India e-commerce website
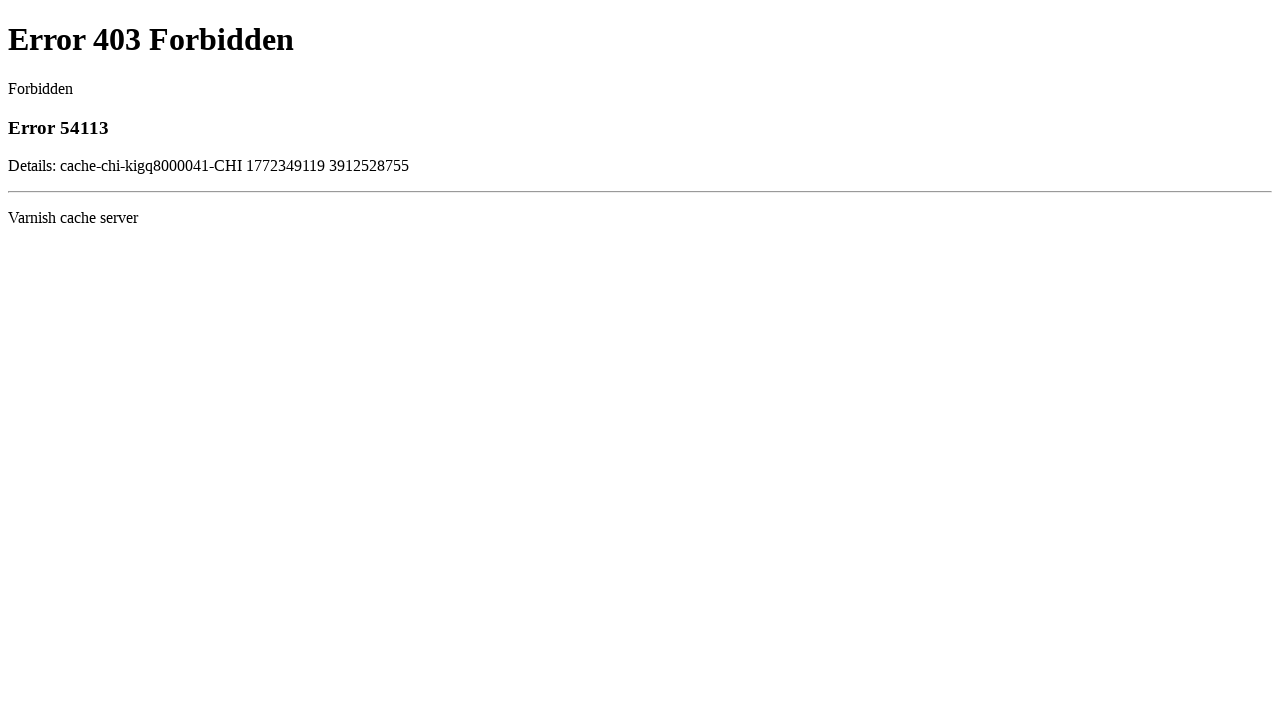

Page DOM content loaded
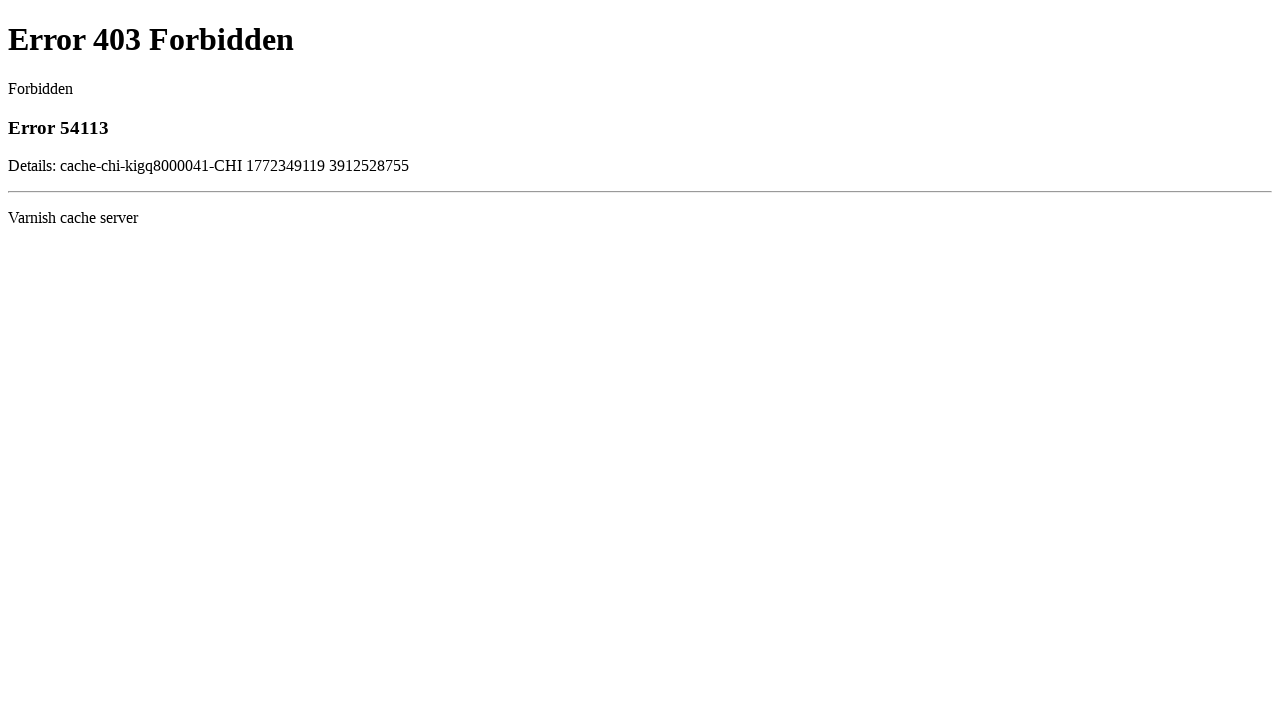

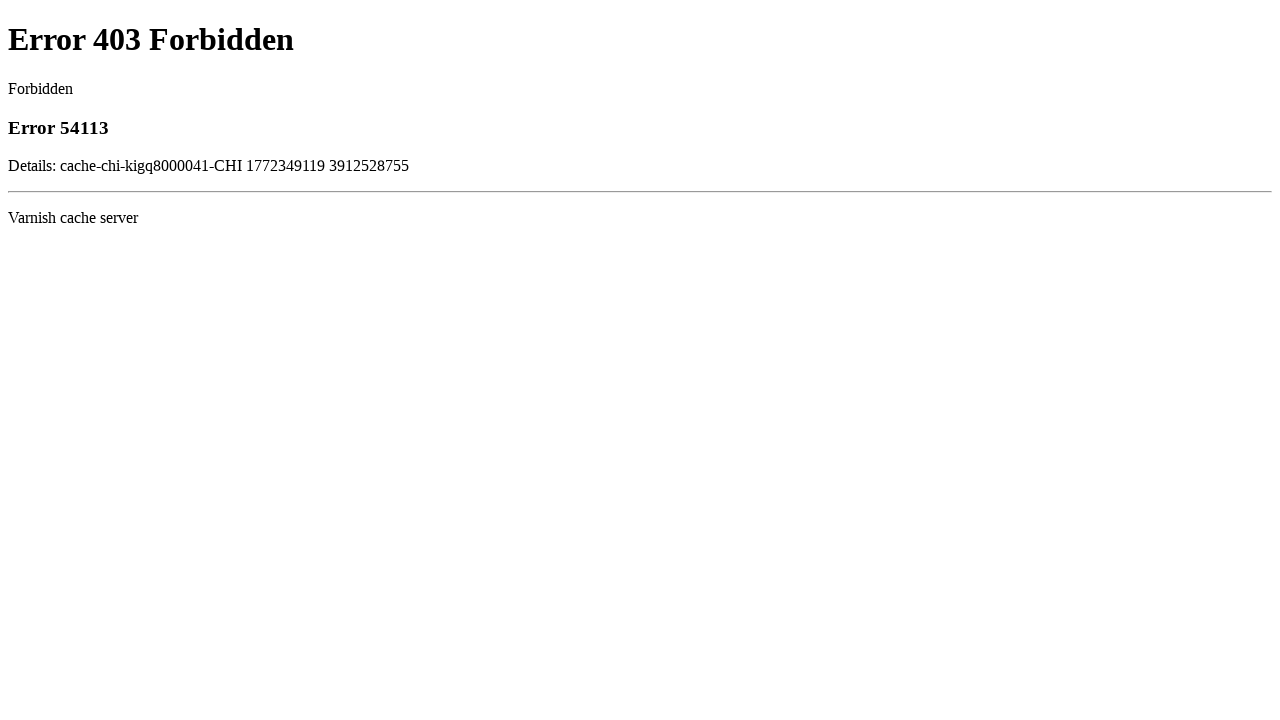